Tests adding a product to cart by navigating to a product and clicking Add to cart button

Starting URL: https://www.demoblaze.com/

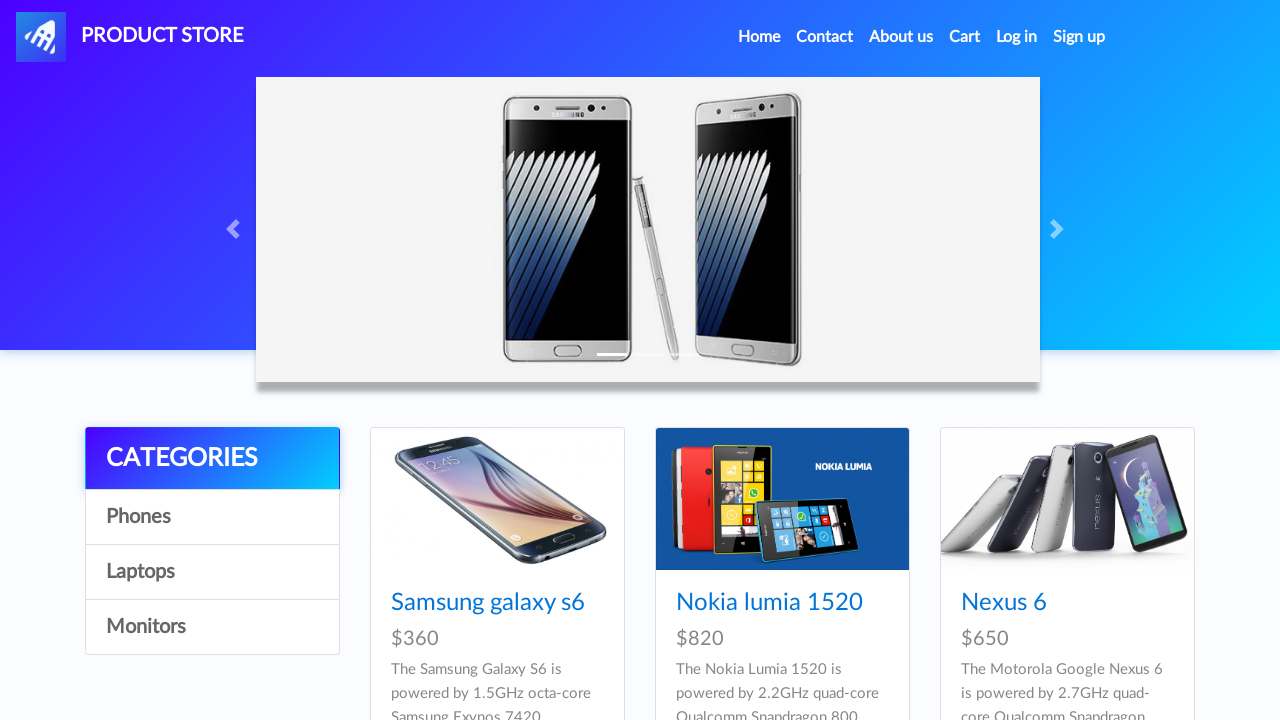

Clicked Next button to navigate to next product page at (1166, 385) on xpath=(//button[normalize-space()='Next'])[1]
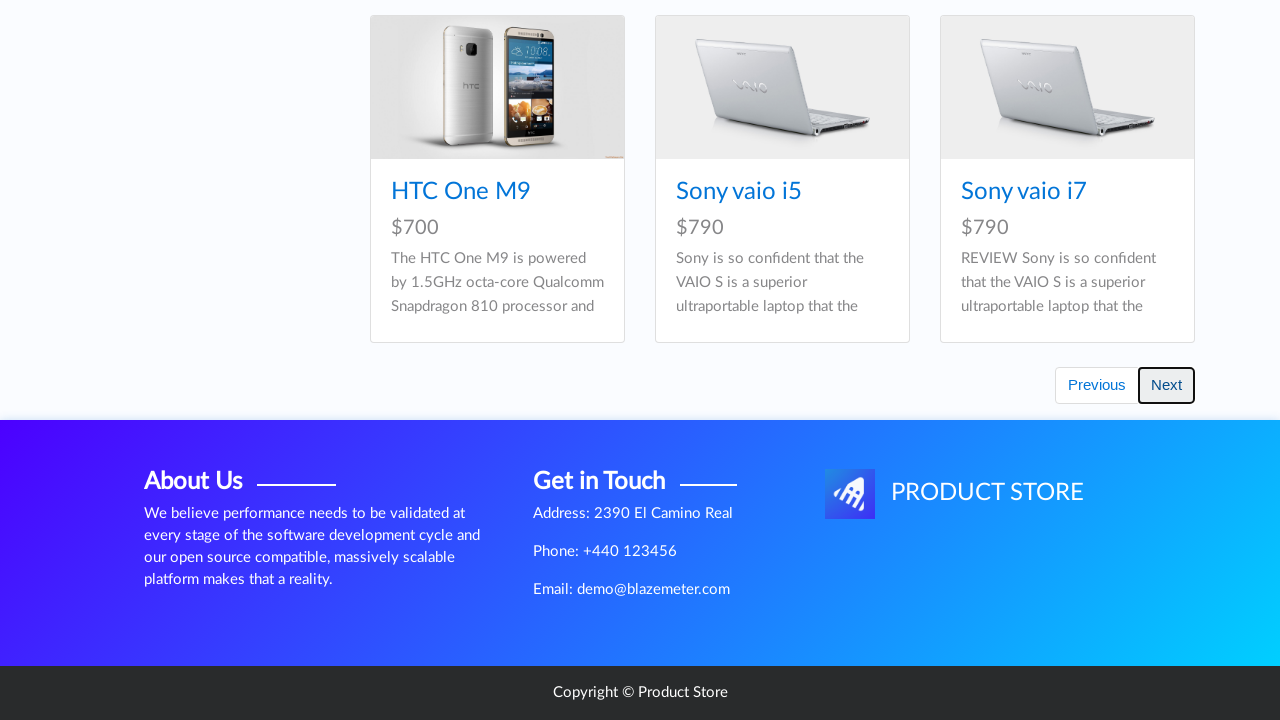

Waited for 1 second for page to load
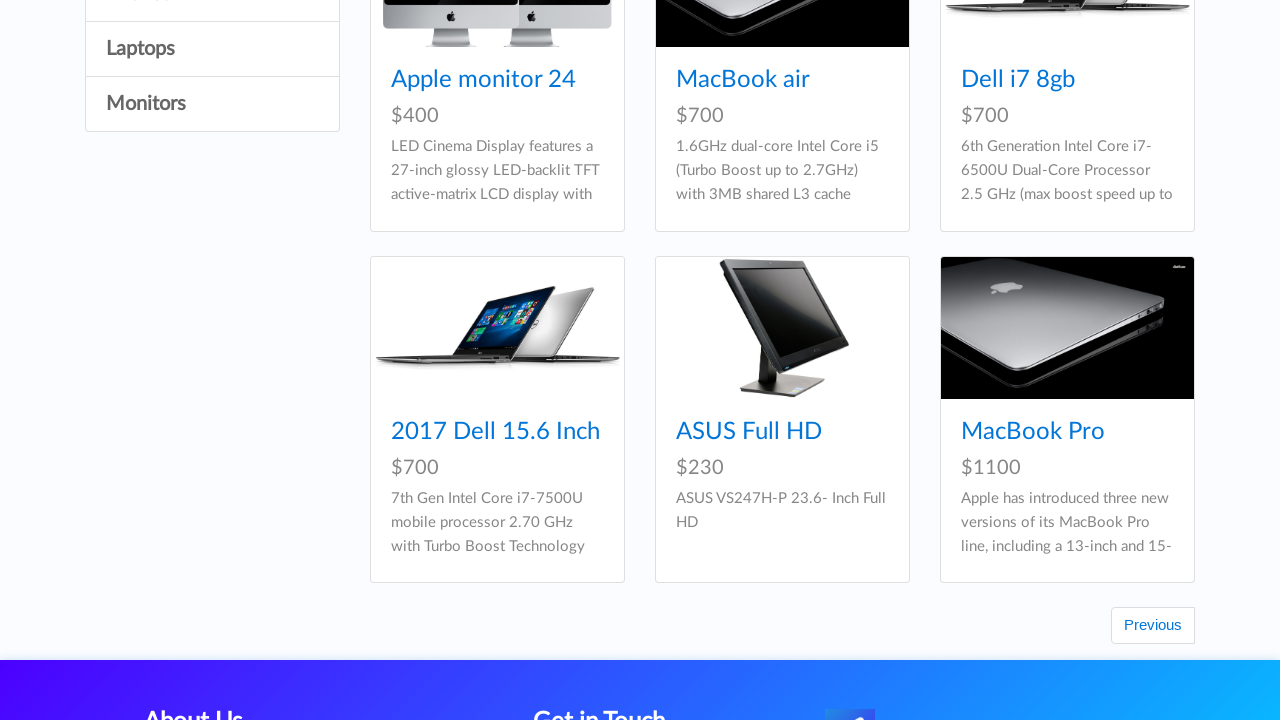

Clicked on MacBook Pro product link at (1033, 432) on xpath=(//a[normalize-space()='MacBook Pro'])[1]
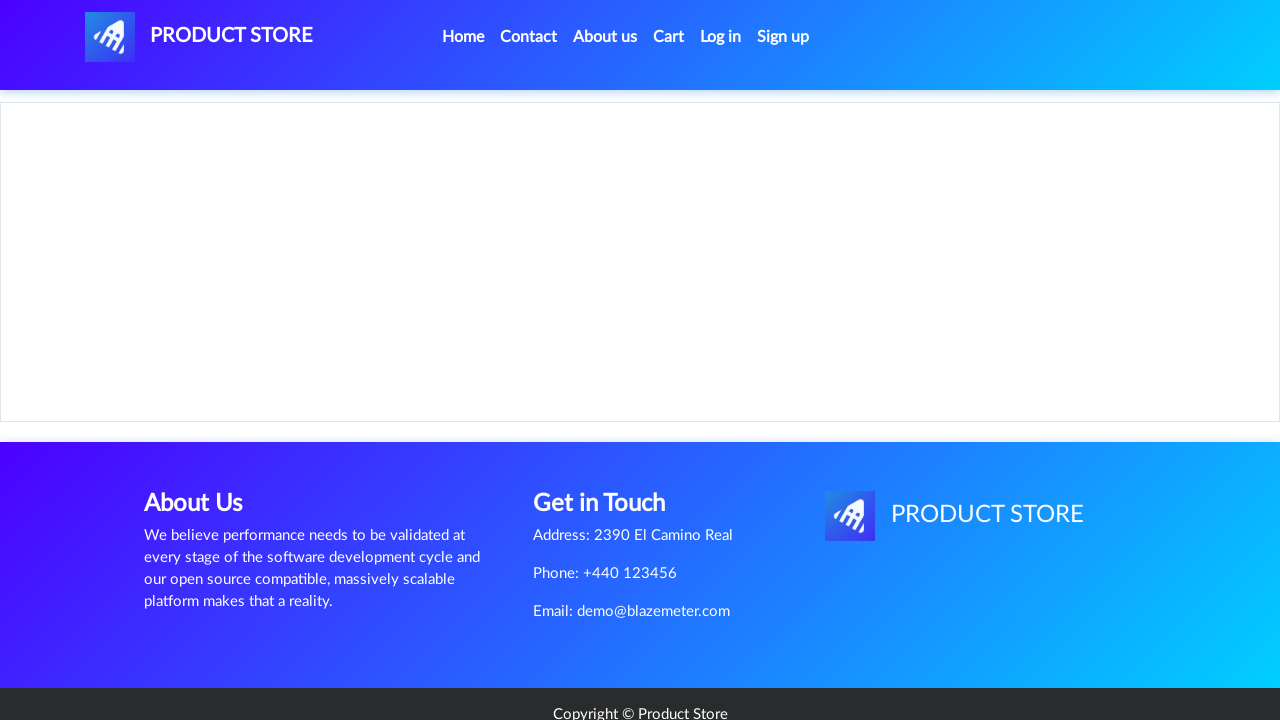

Product details page loaded with product content visible
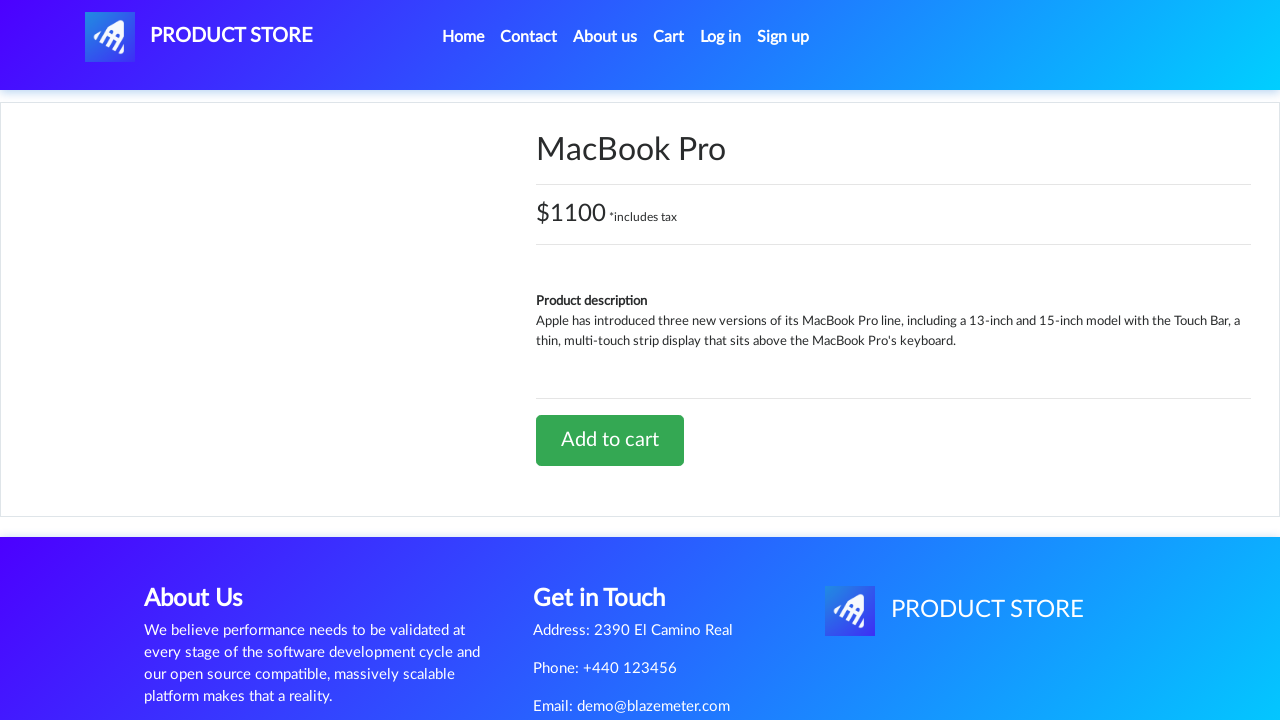

Clicked Add to cart button for MacBook Pro at (610, 440) on xpath=(//a[normalize-space()='Add to cart'])[1]
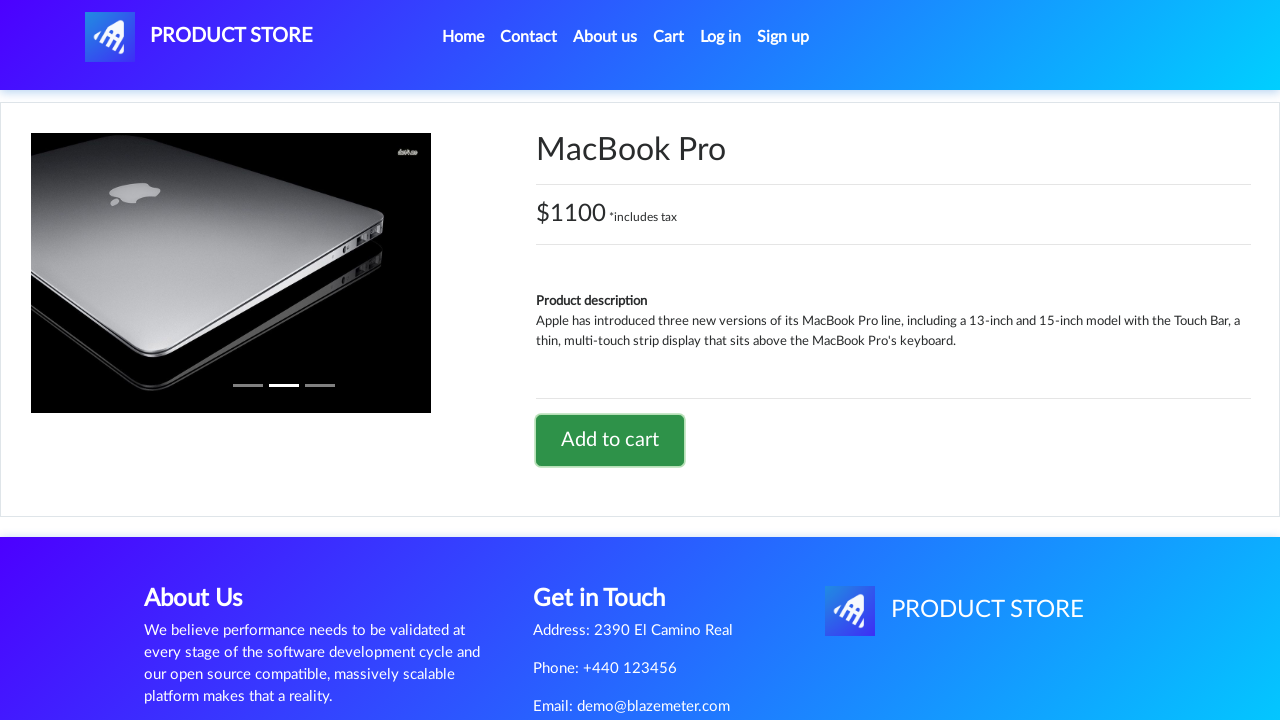

Set up dialog handler to accept confirmation alert
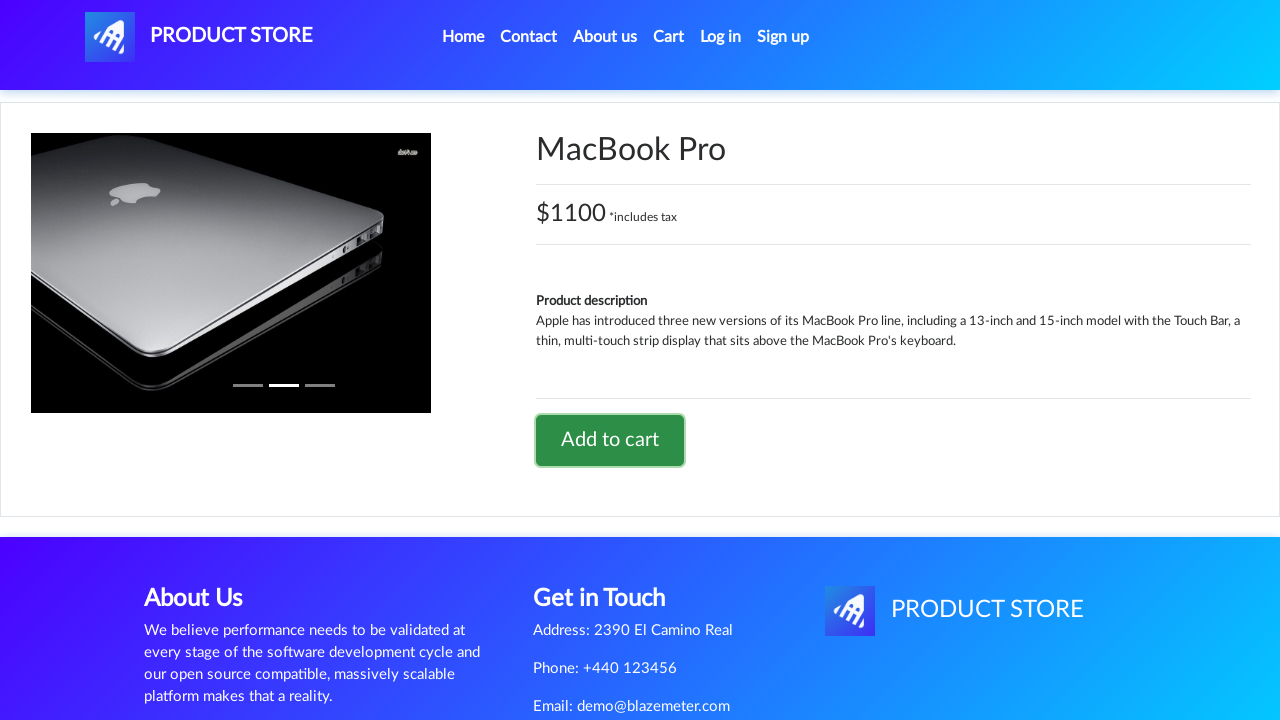

Waited for 1 second after adding product to cart
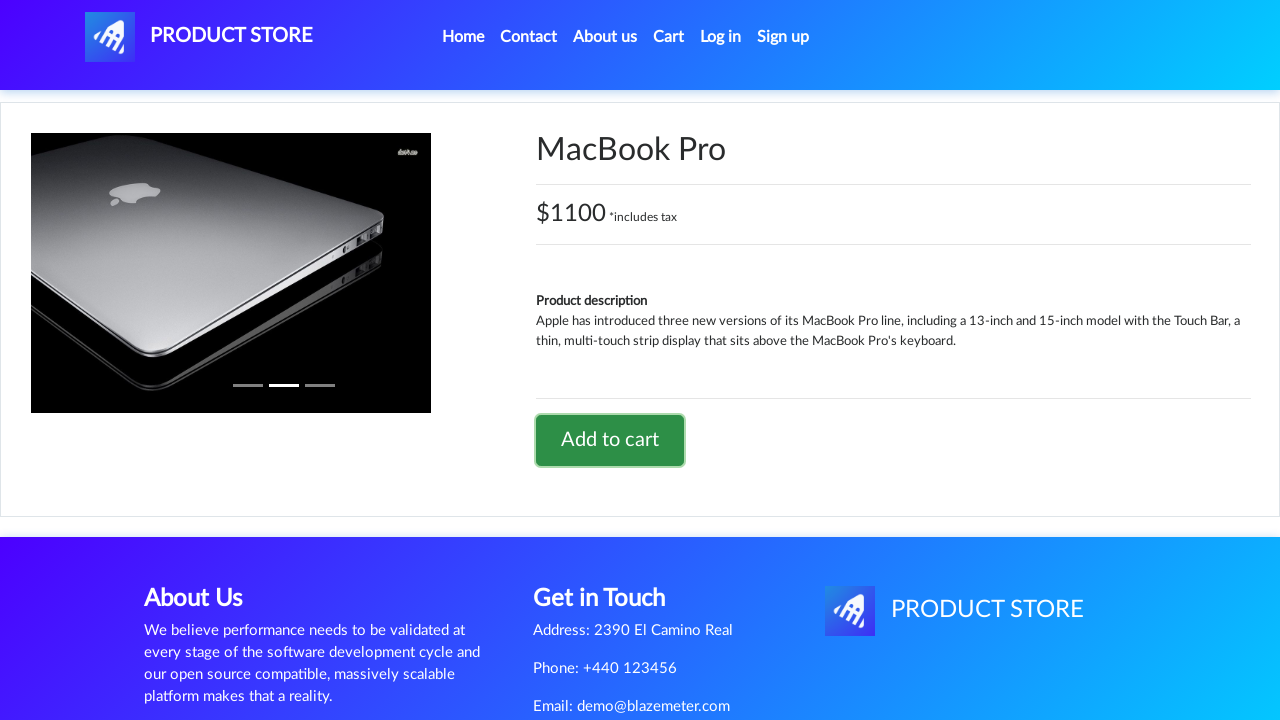

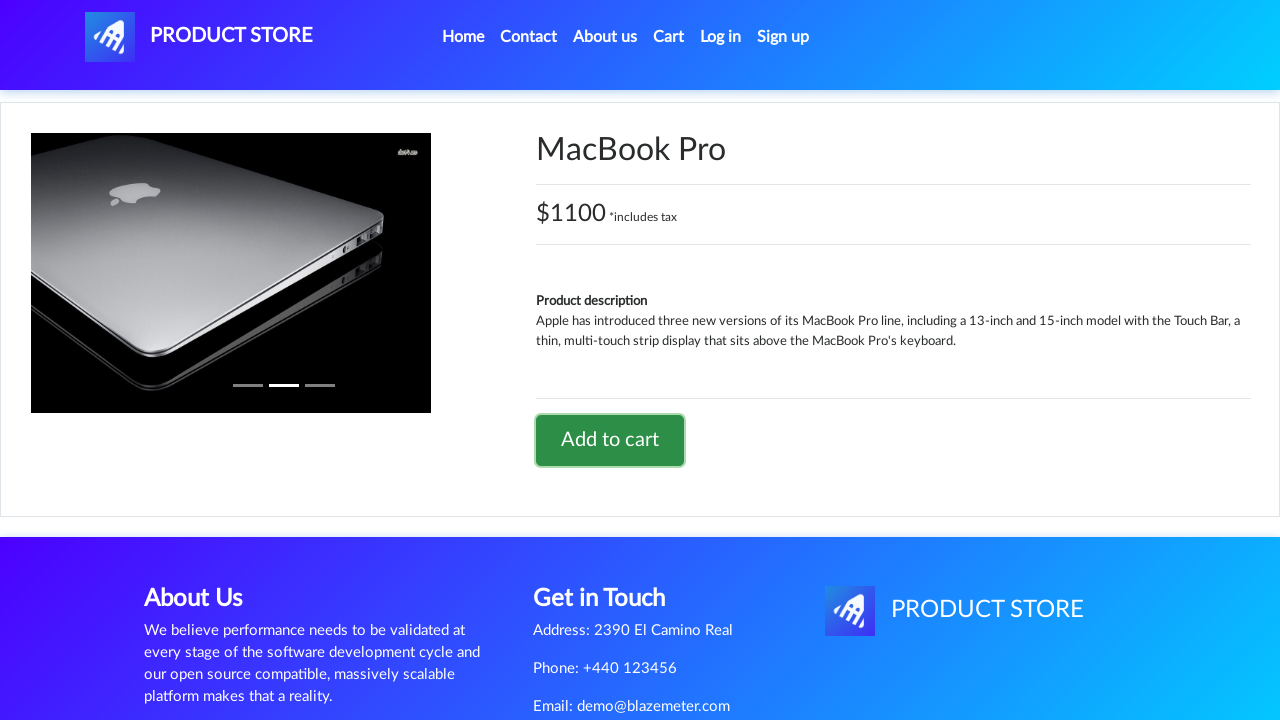